Tests checkbox functionality by clicking three different checkboxes

Starting URL: https://formy-project.herokuapp.com/checkbox

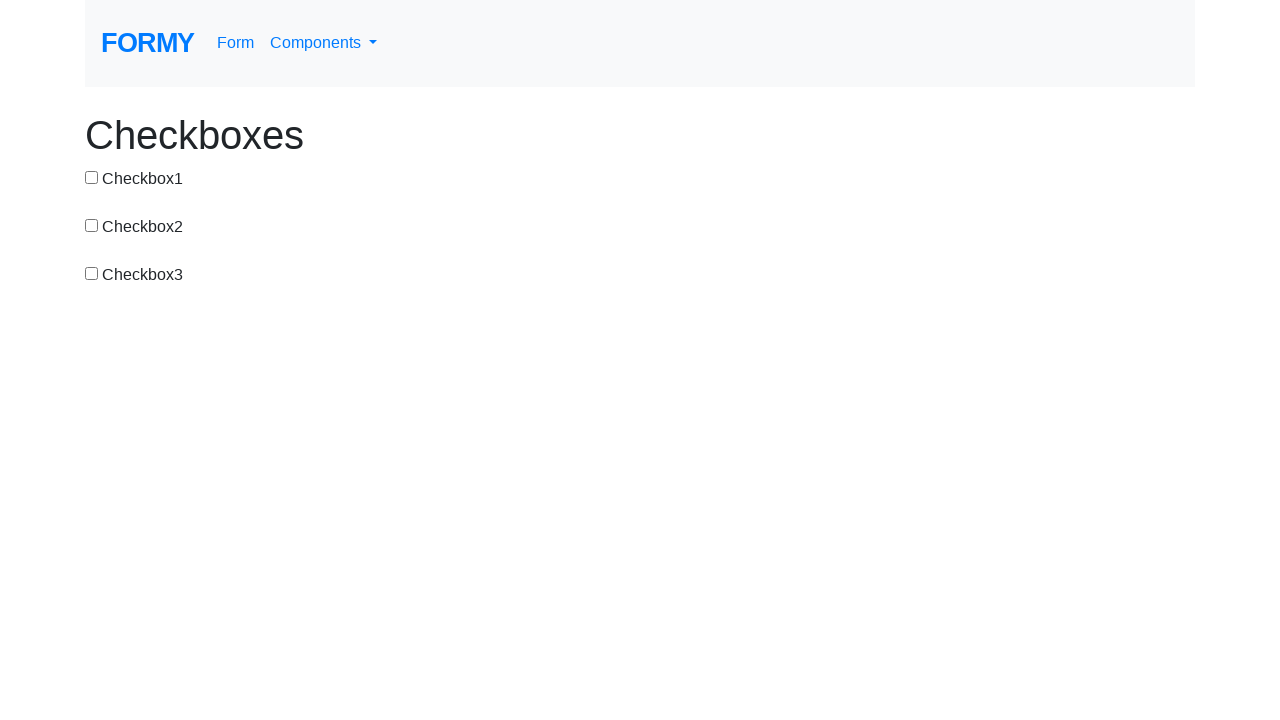

Clicked checkbox 1 at (92, 177) on #checkbox-1
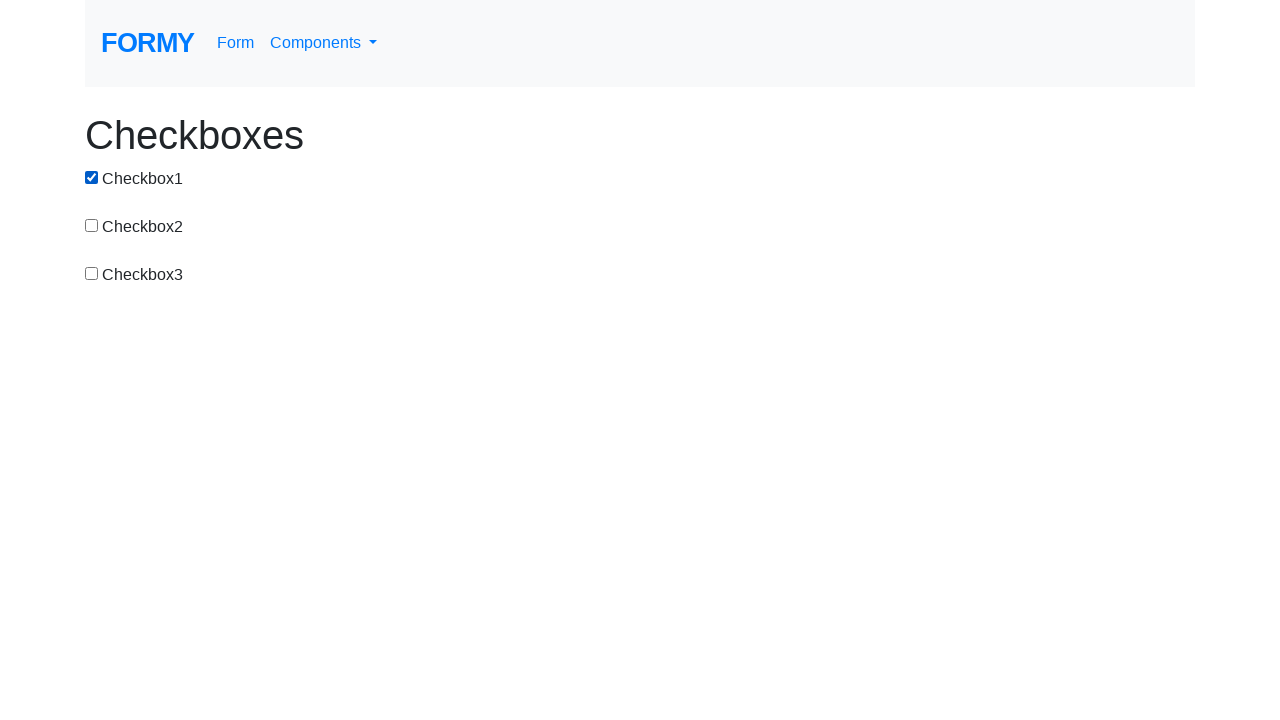

Clicked checkbox 2 at (92, 225) on input[value='checkbox-2']
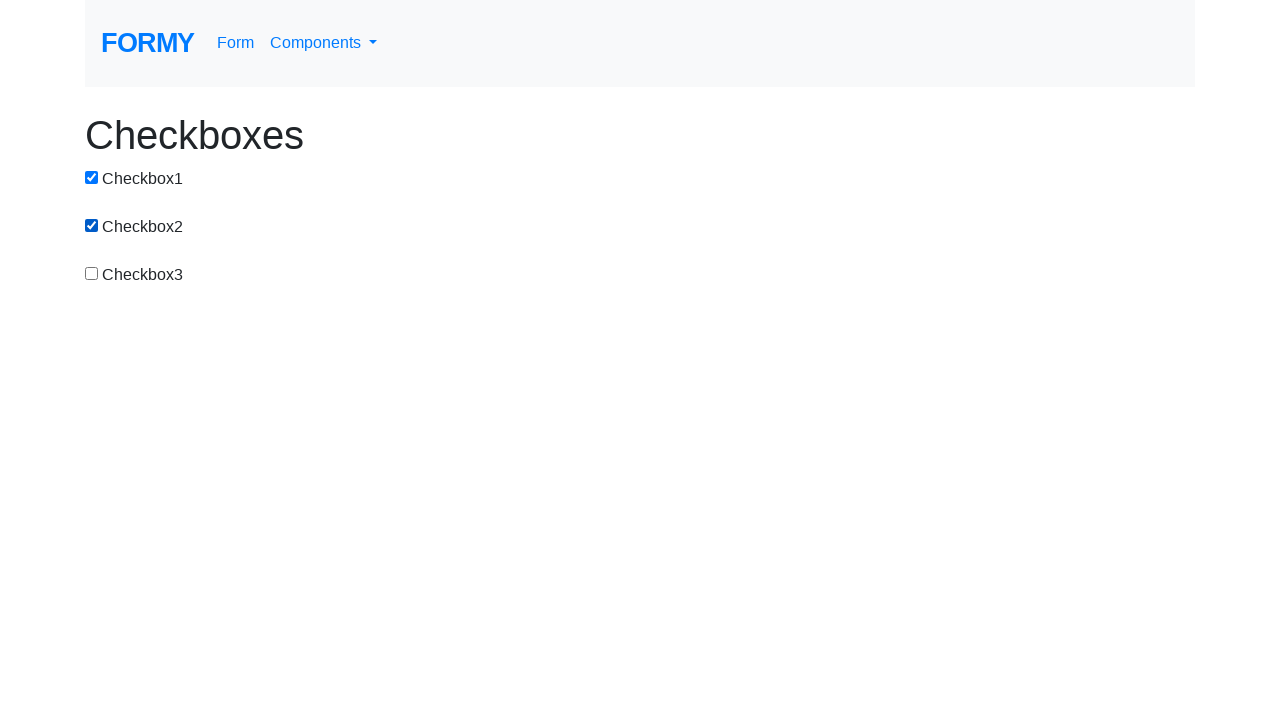

Clicked checkbox 3 at (92, 273) on xpath=//*[@id='checkbox-3']
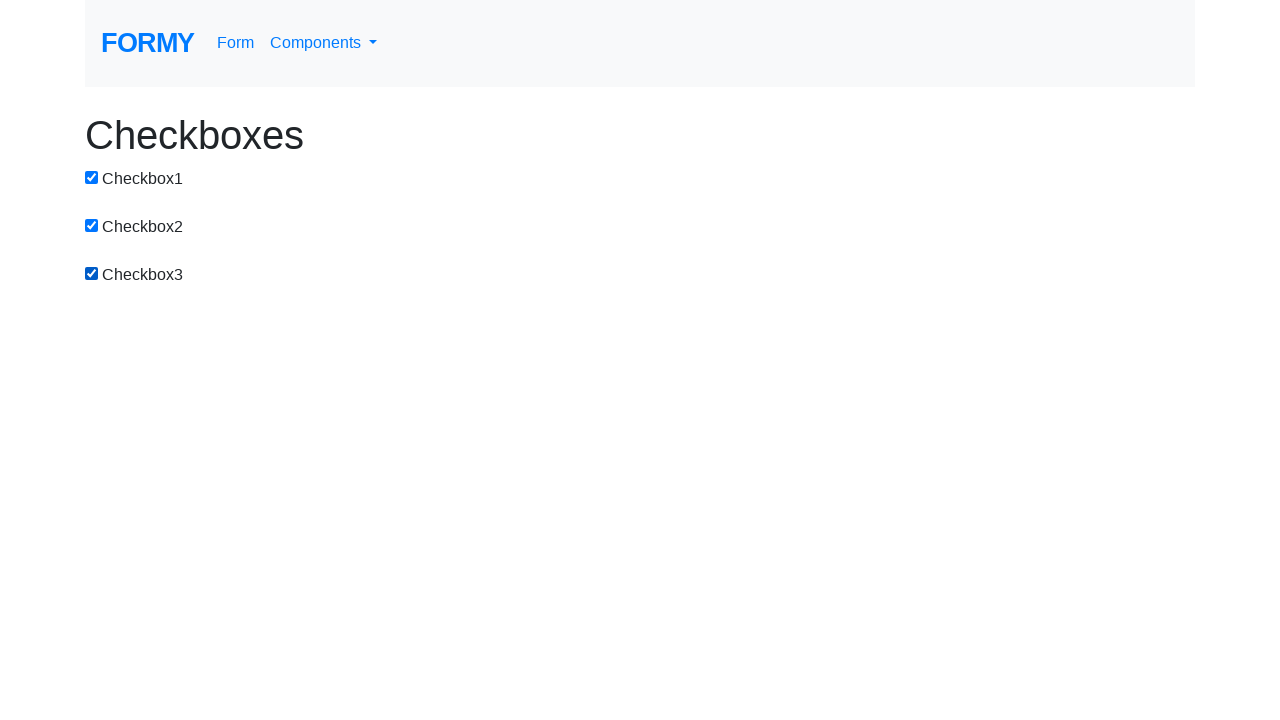

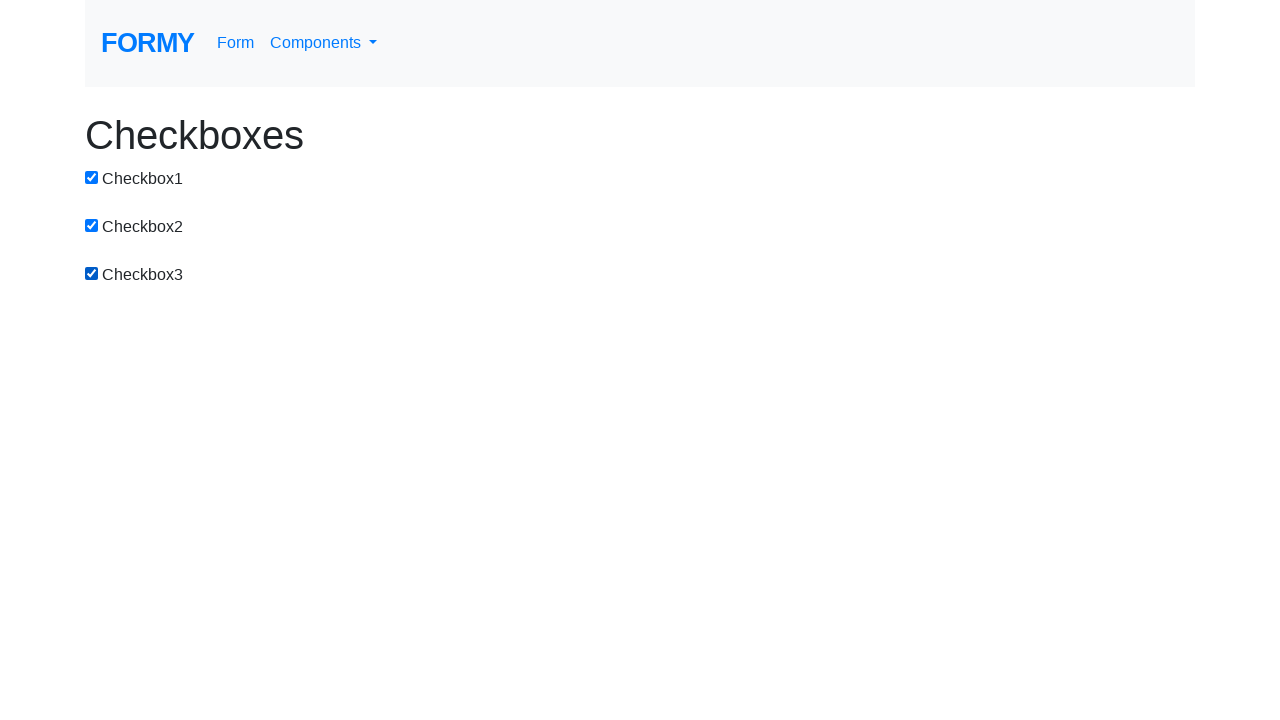